Tests drag-and-drop functionality on the jQuery UI droppable demo page by dragging an element onto a drop target and verifying the drop was successful by checking the text changes to "Dropped!"

Starting URL: https://jqueryui.com/droppable/

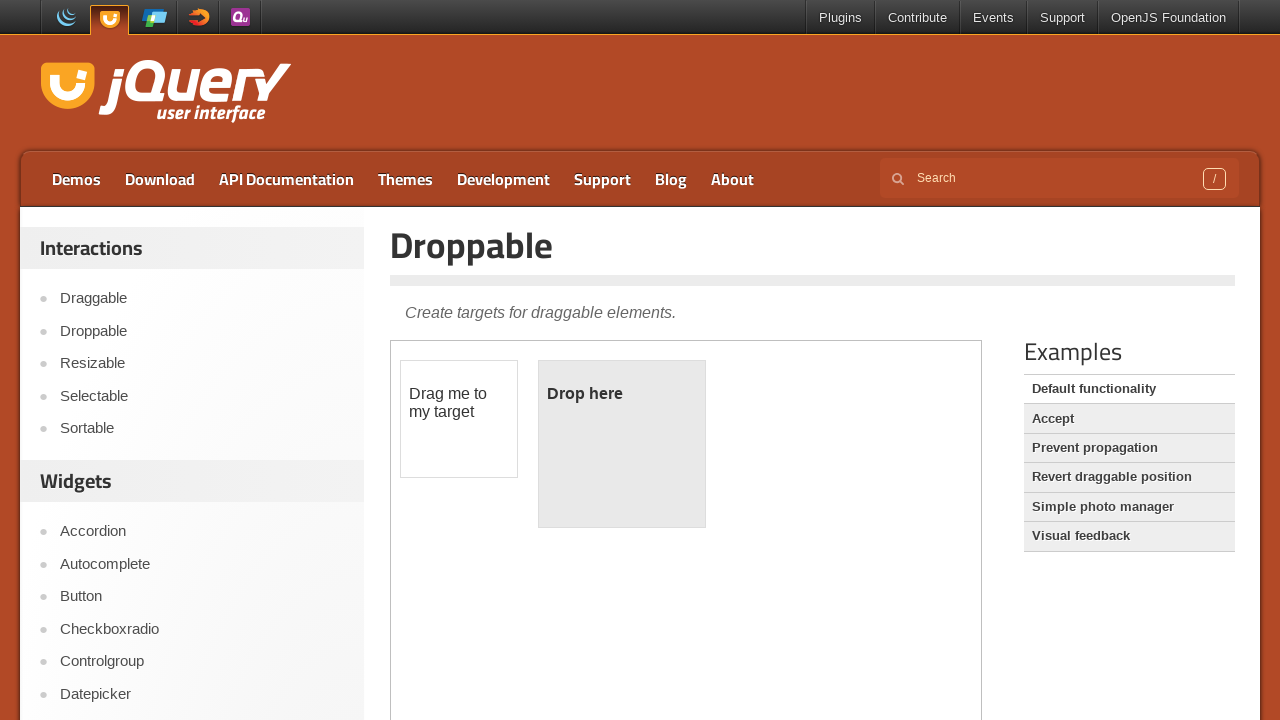

Located the demo iframe
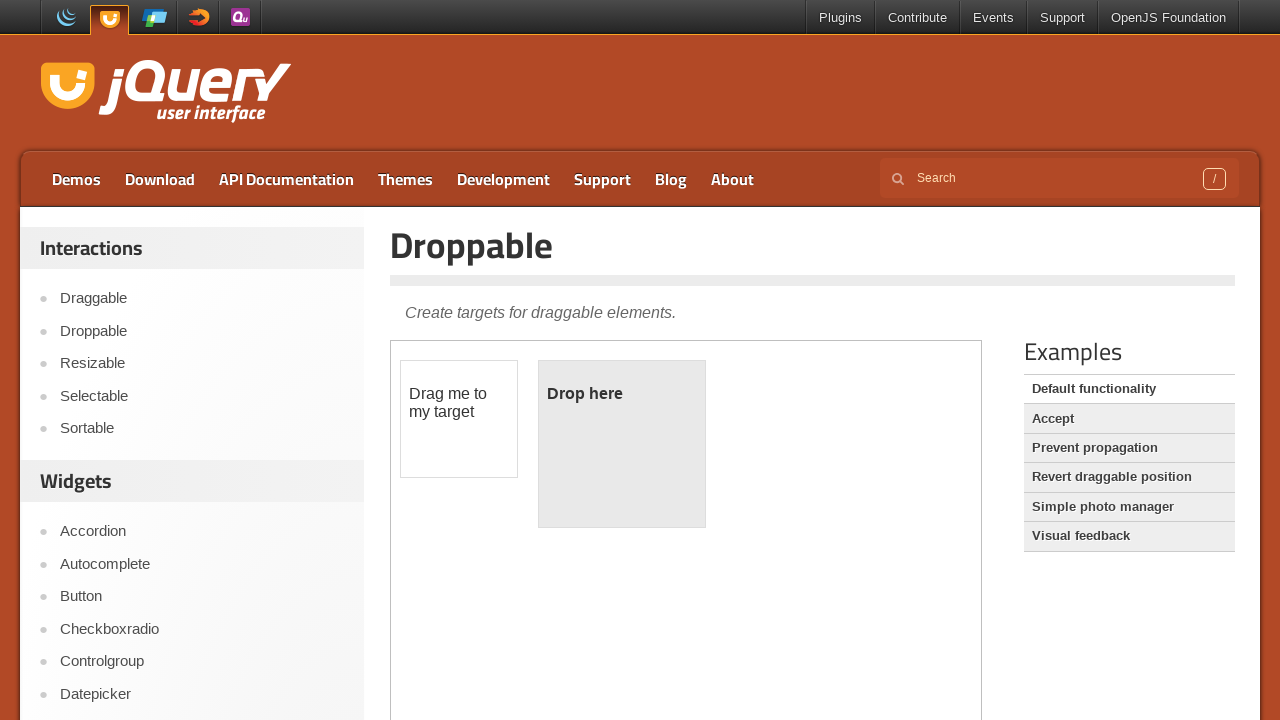

Located the draggable element
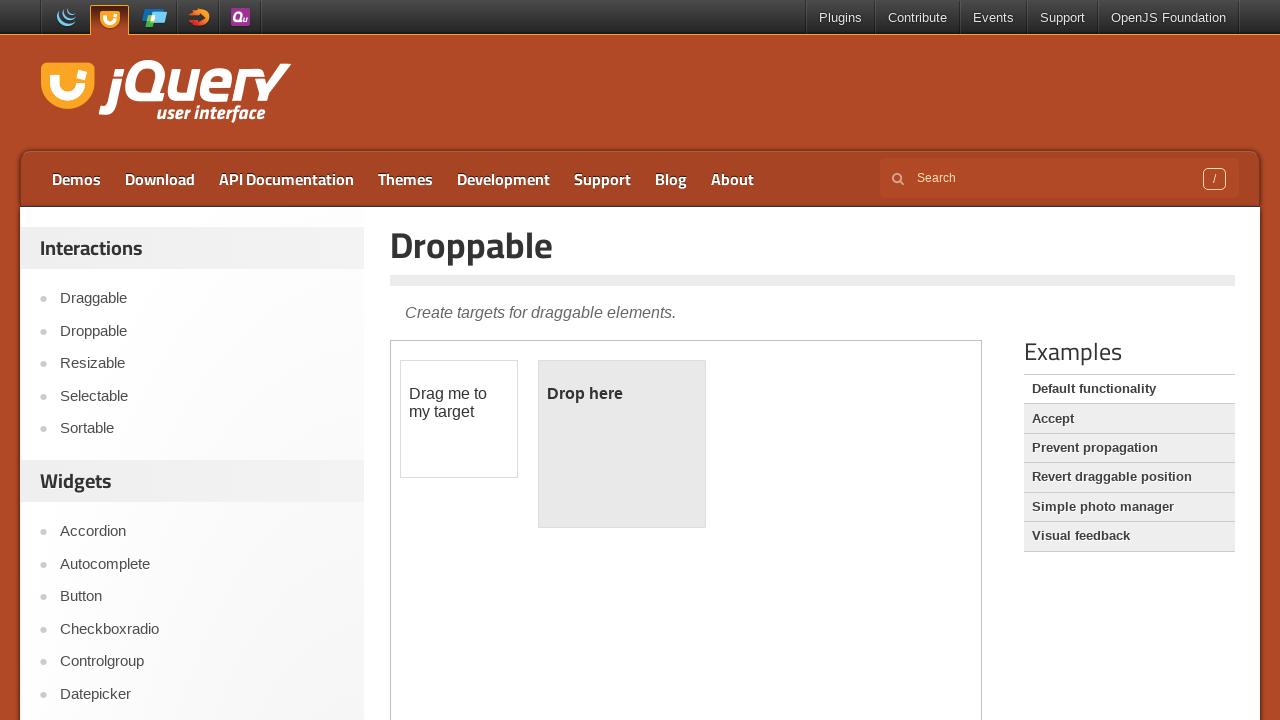

Located the droppable element
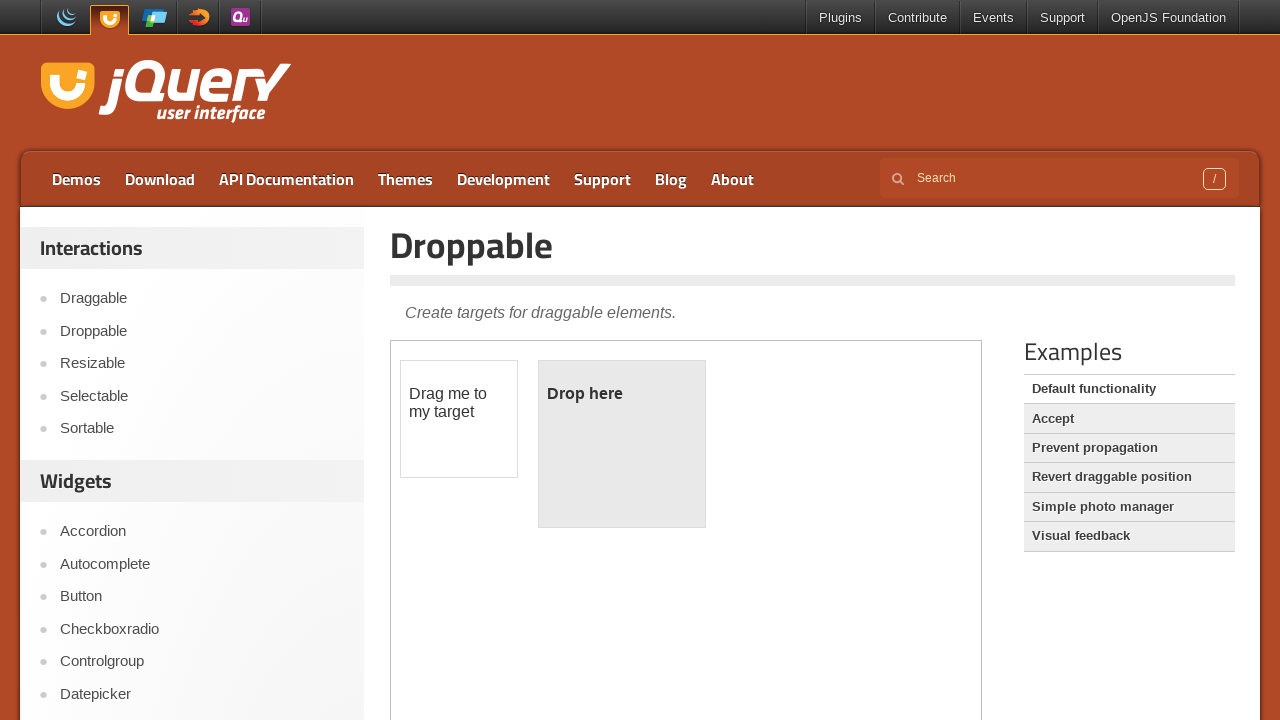

Dragged the draggable element onto the droppable element at (622, 444)
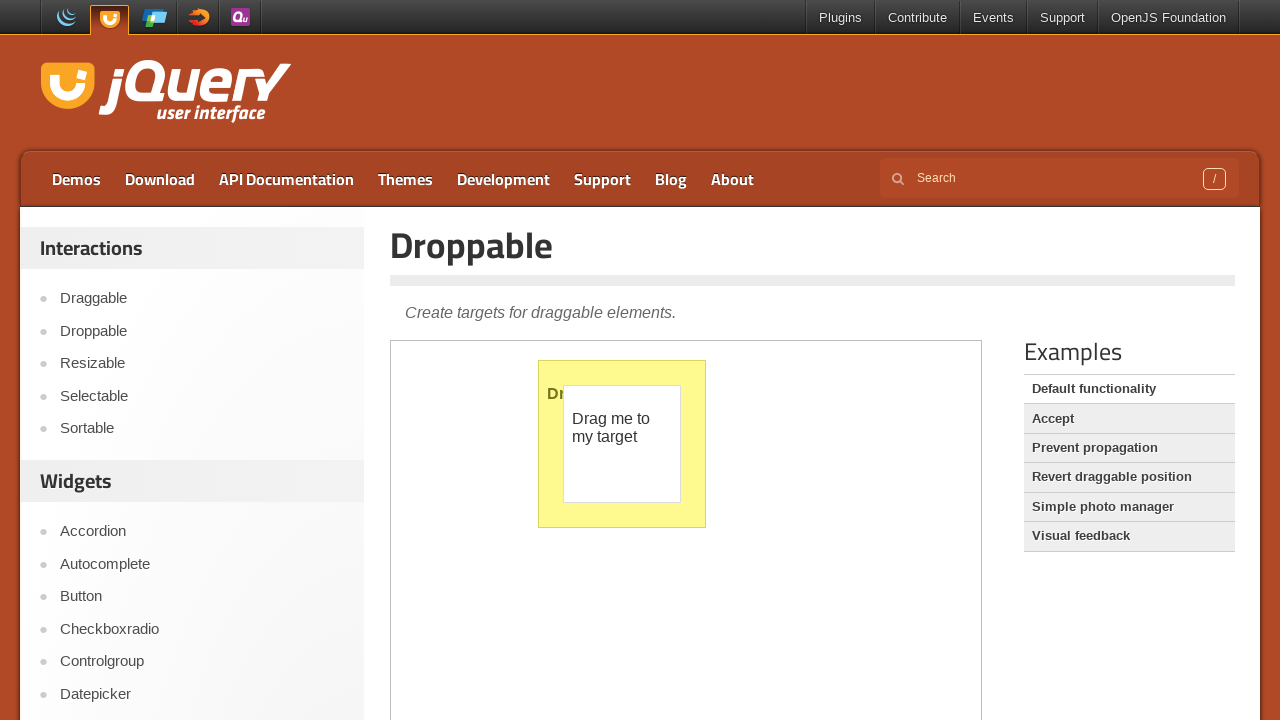

Located the droppable text element
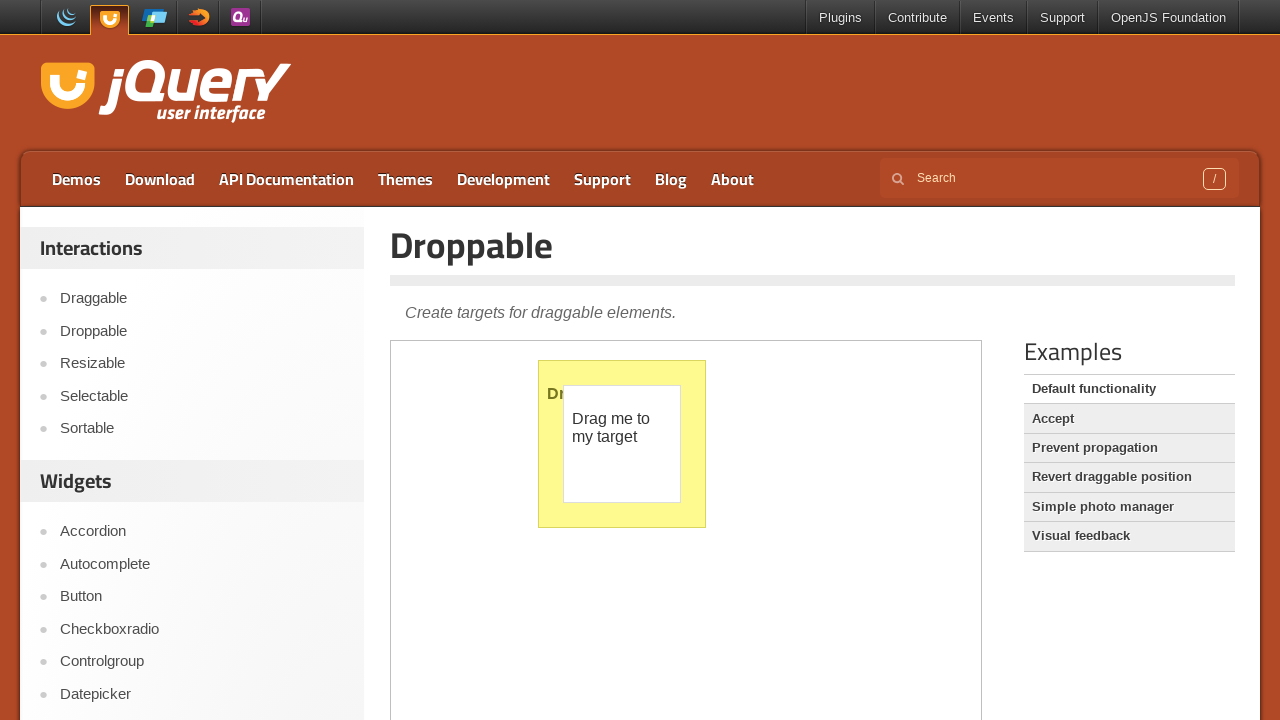

Waited for the droppable text element to be ready
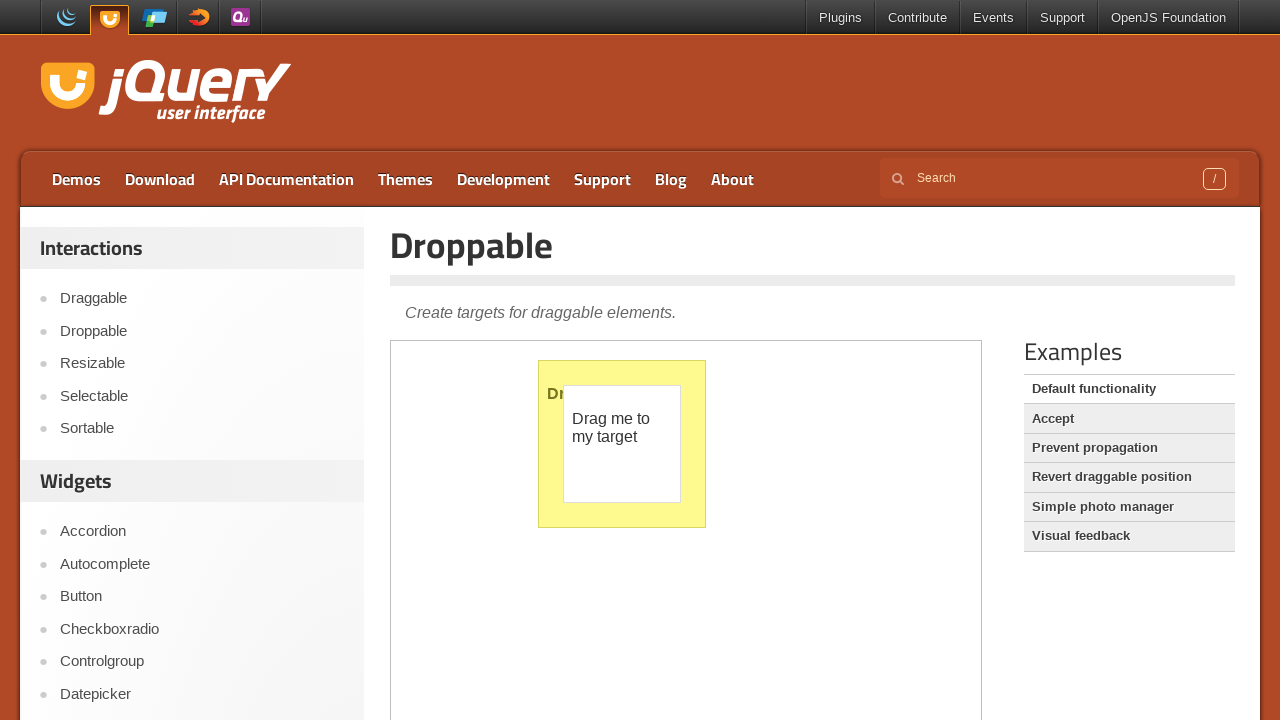

Verified that the droppable element text changed to 'Dropped!' after successful drop
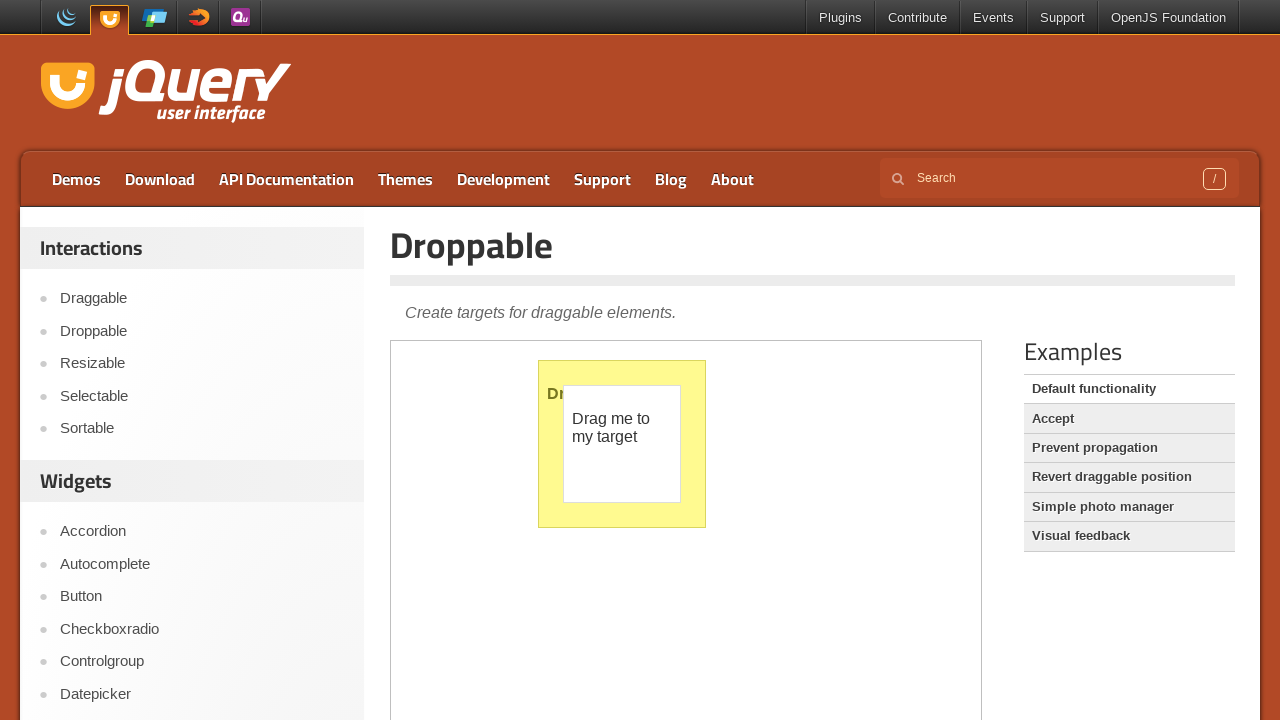

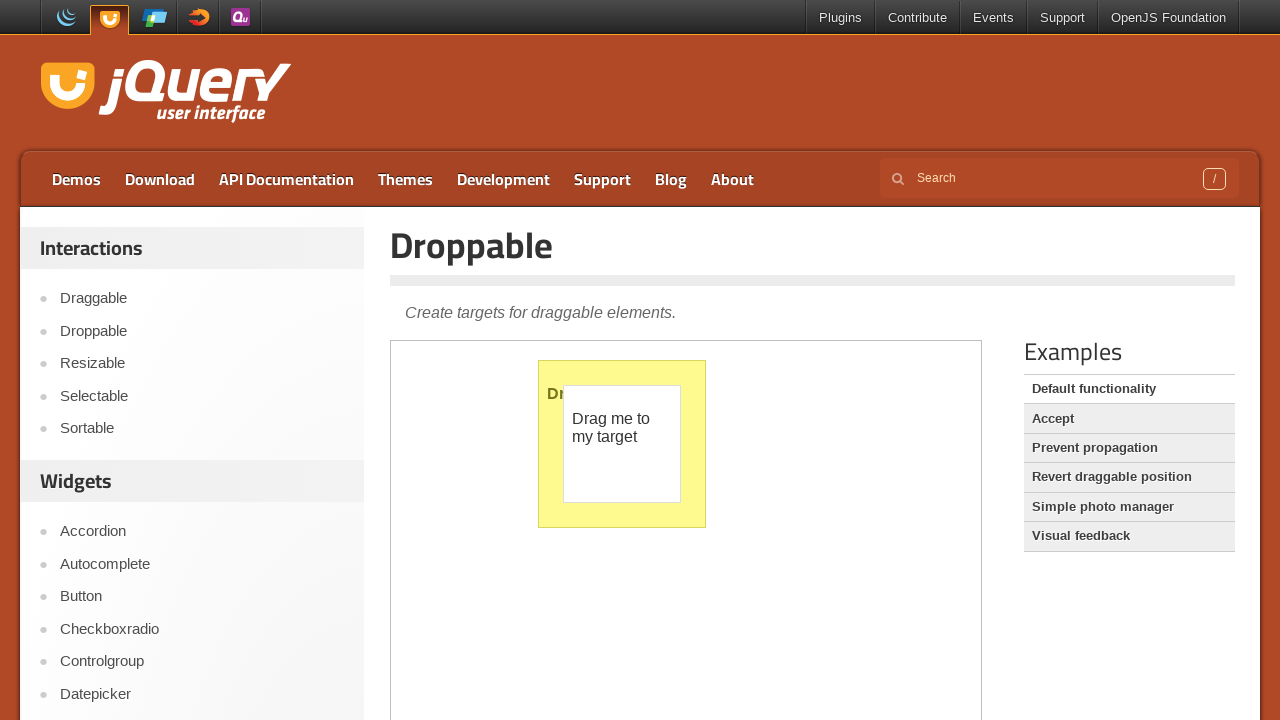